Tests date picker functionality by clicking on the datepicker input, navigating to the next month, and selecting the 15th day of that month.

Starting URL: https://jqueryui.com/datepicker/

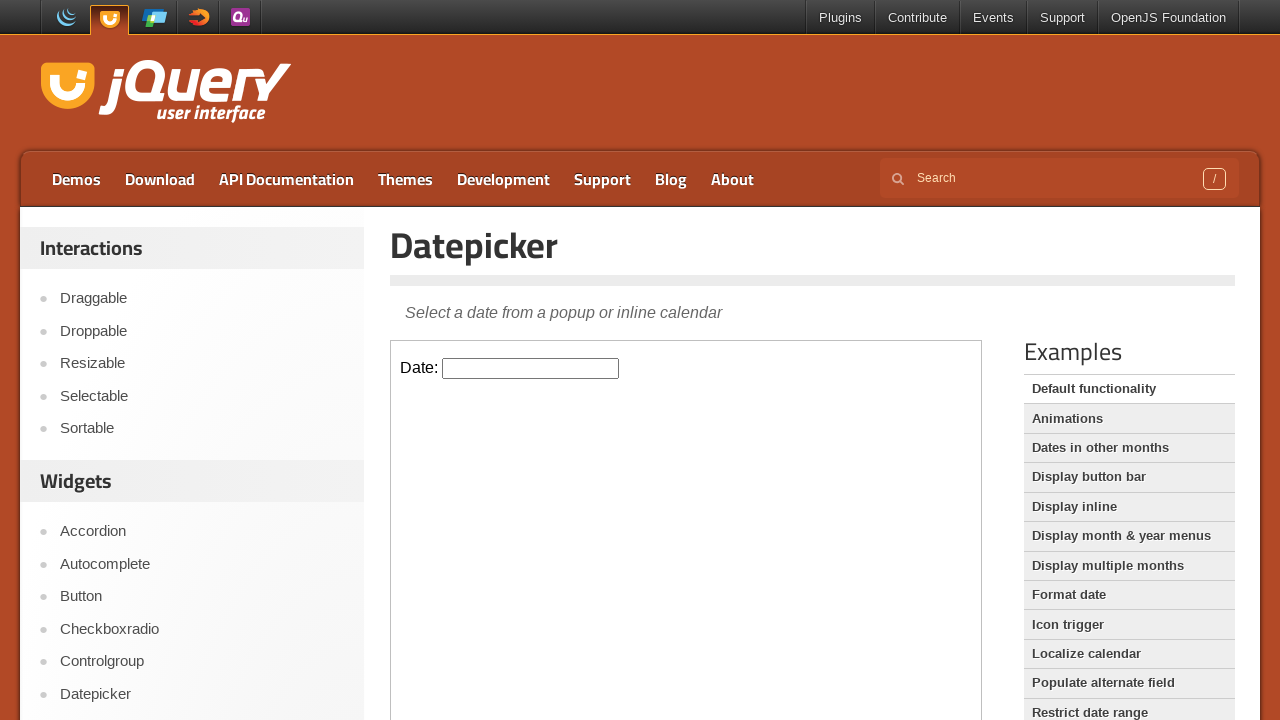

Located the demo iframe containing the datepicker
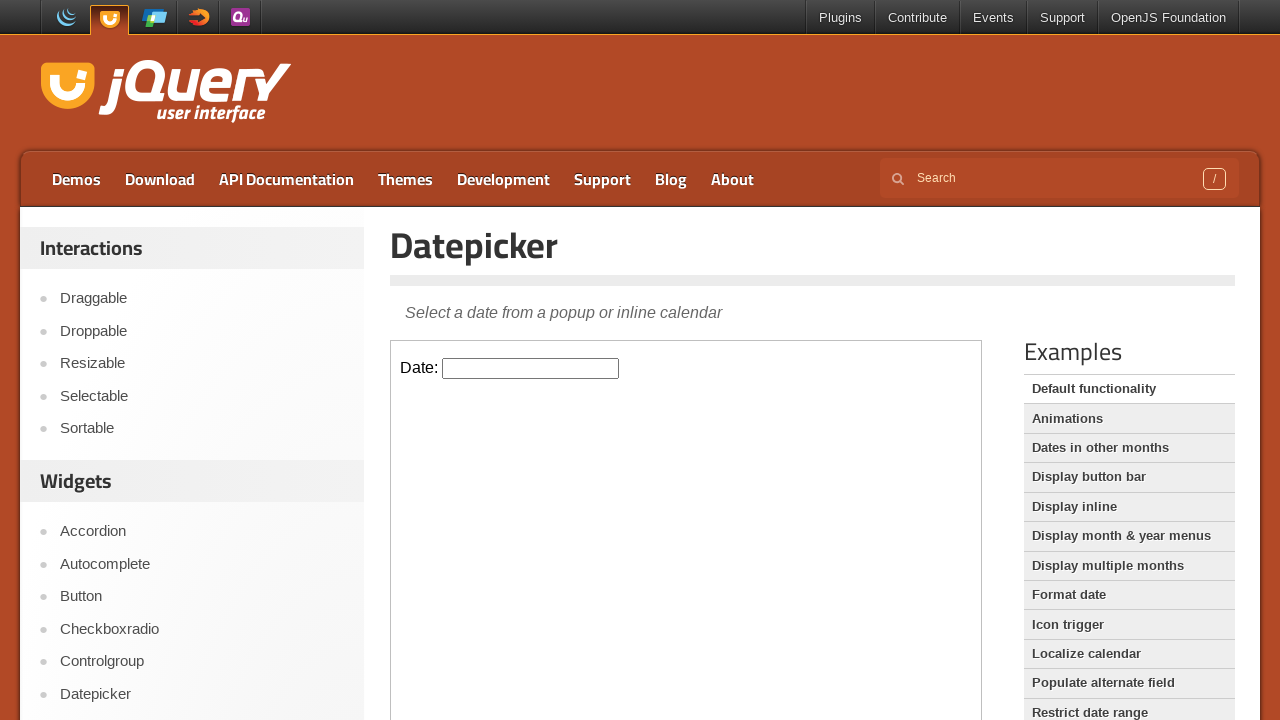

Clicked on the datepicker input to open the calendar at (531, 368) on [class="demo-frame"] >> internal:control=enter-frame >> [id="datepicker"]
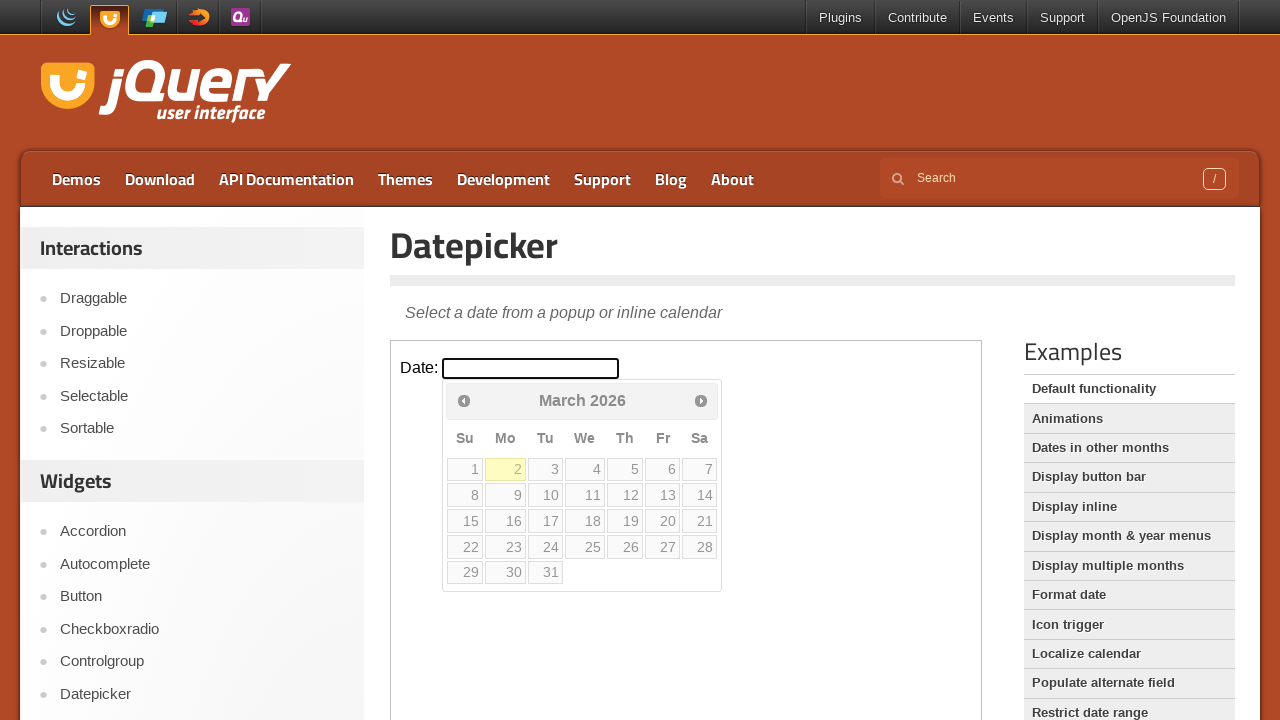

Clicked Next button to navigate to the next month at (701, 400) on [class="demo-frame"] >> internal:control=enter-frame >> [title="Next"]
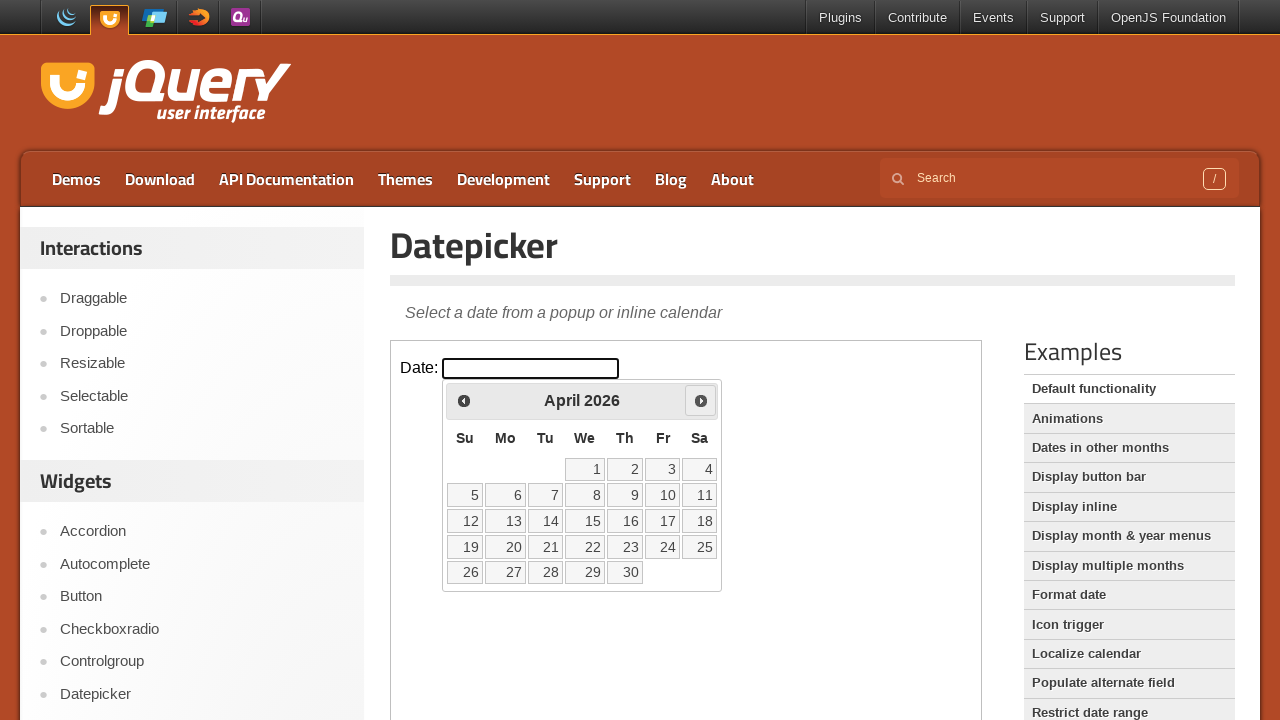

Selected the 15th day from the calendar at (585, 521) on [class="demo-frame"] >> internal:control=enter-frame >> text="15"
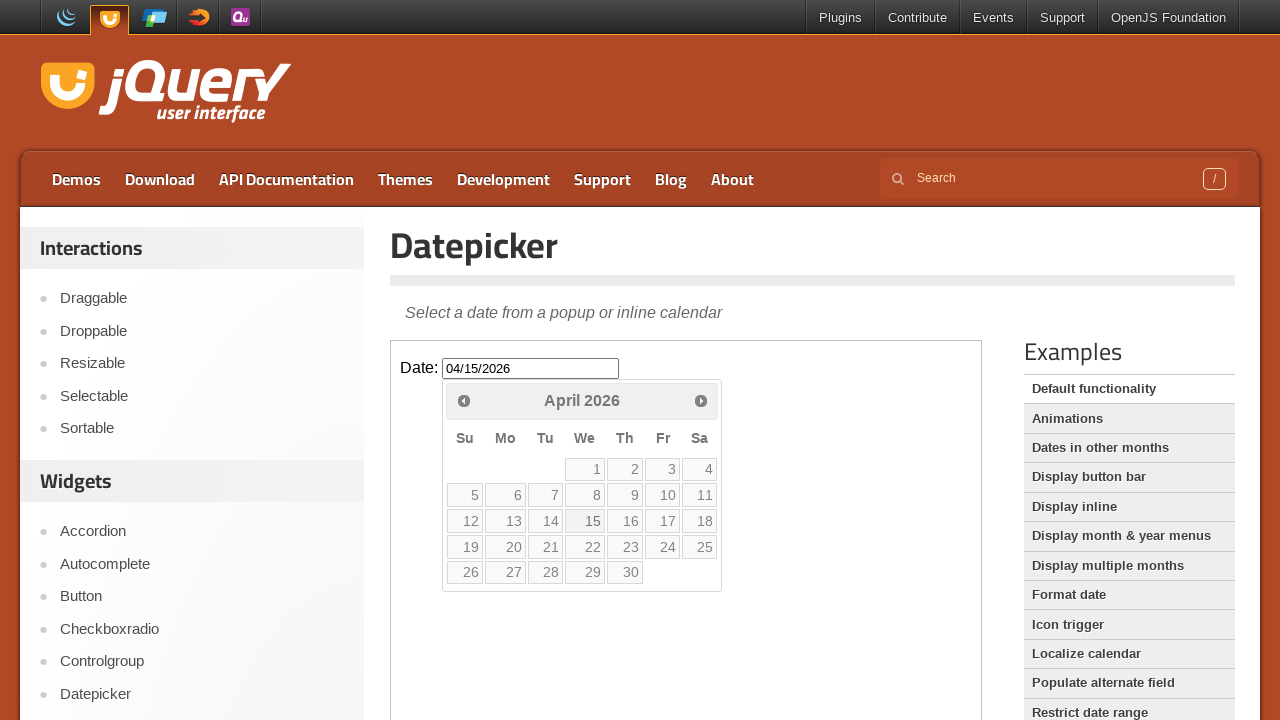

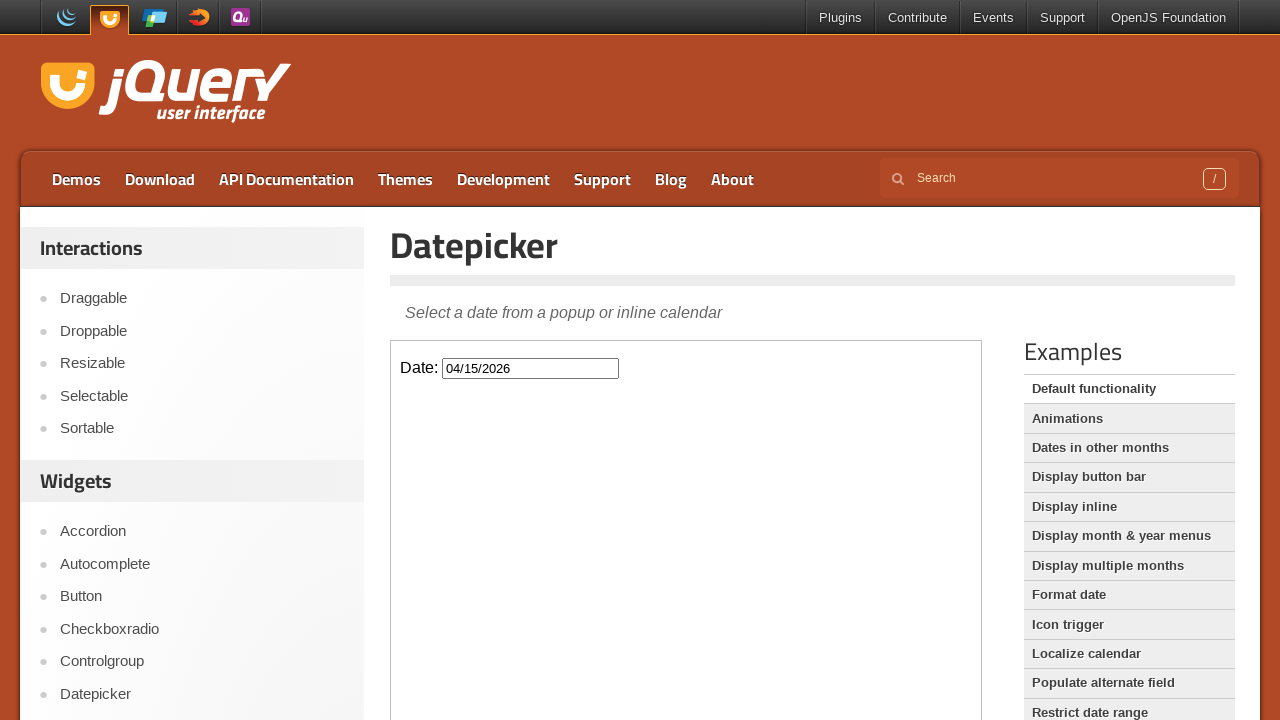